Navigates to SpiceJet airline website and clicks on a UI element (likely a dropdown or menu item based on the CSS class pattern)

Starting URL: https://www.spicejet.com/

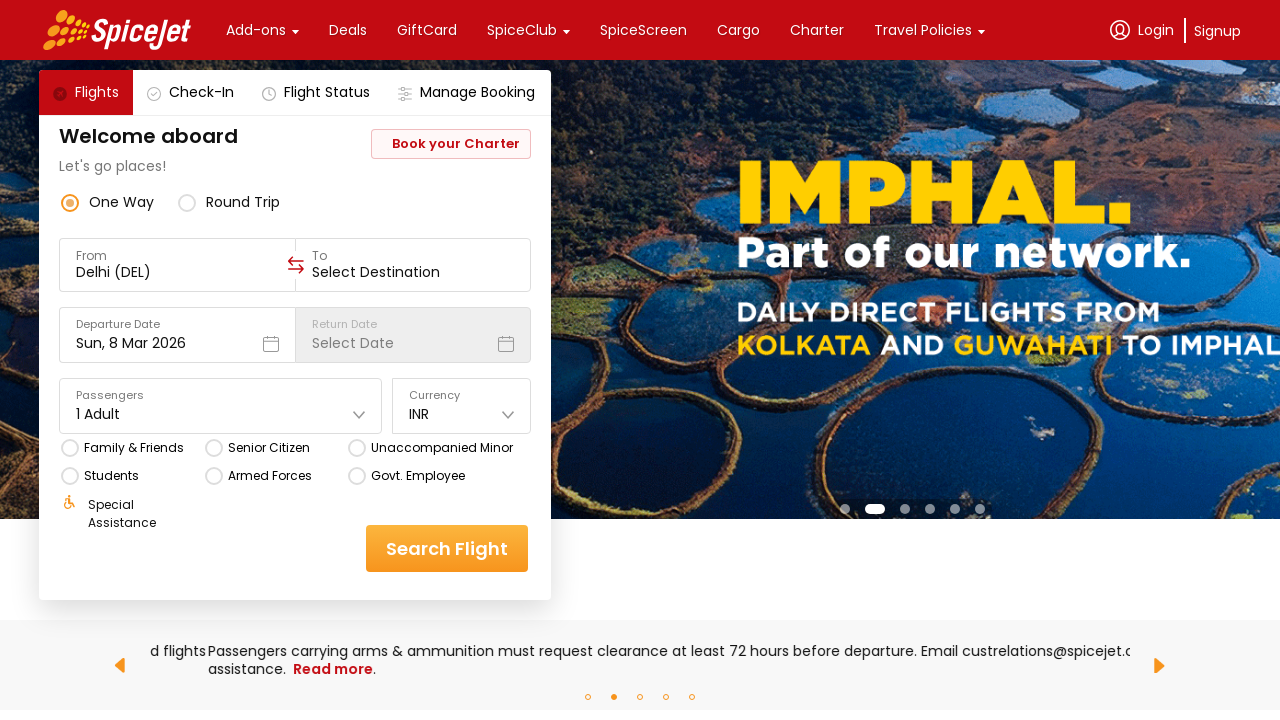

Clicked on dropdown/menu element with class css-1dbjc4n.r-zso239 at (127, 30) on div.css-1dbjc4n.r-zso239
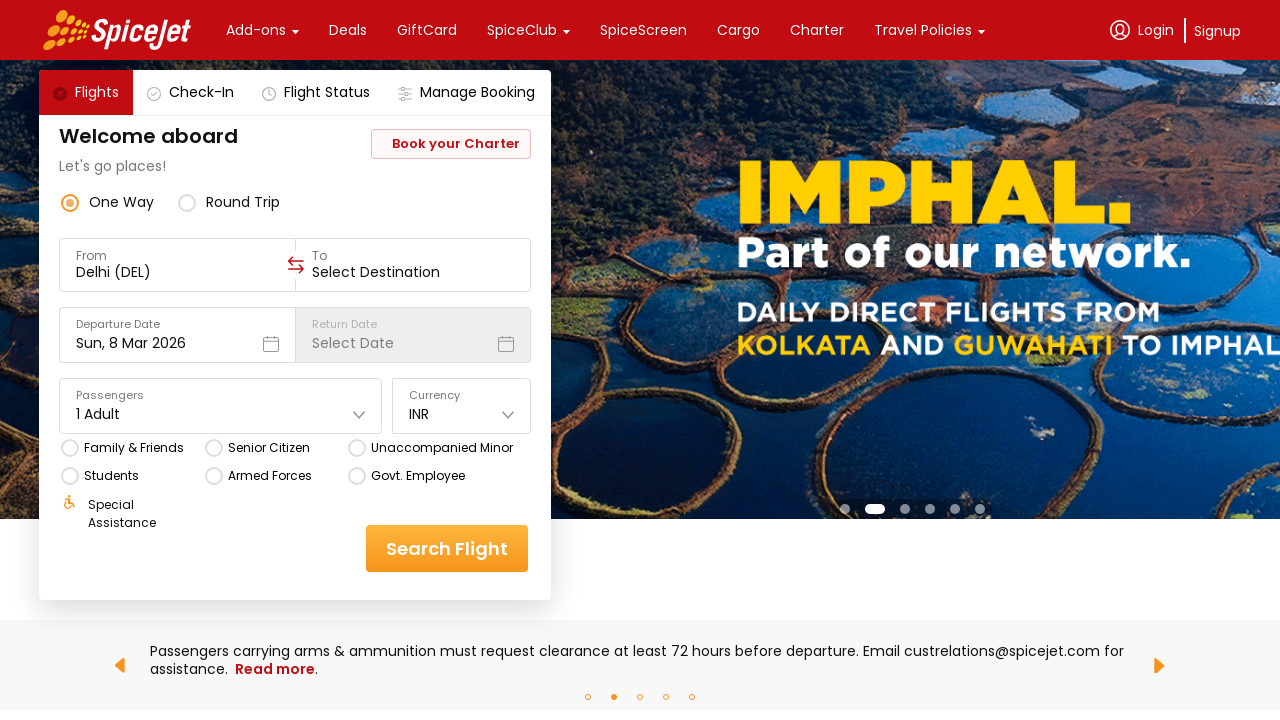

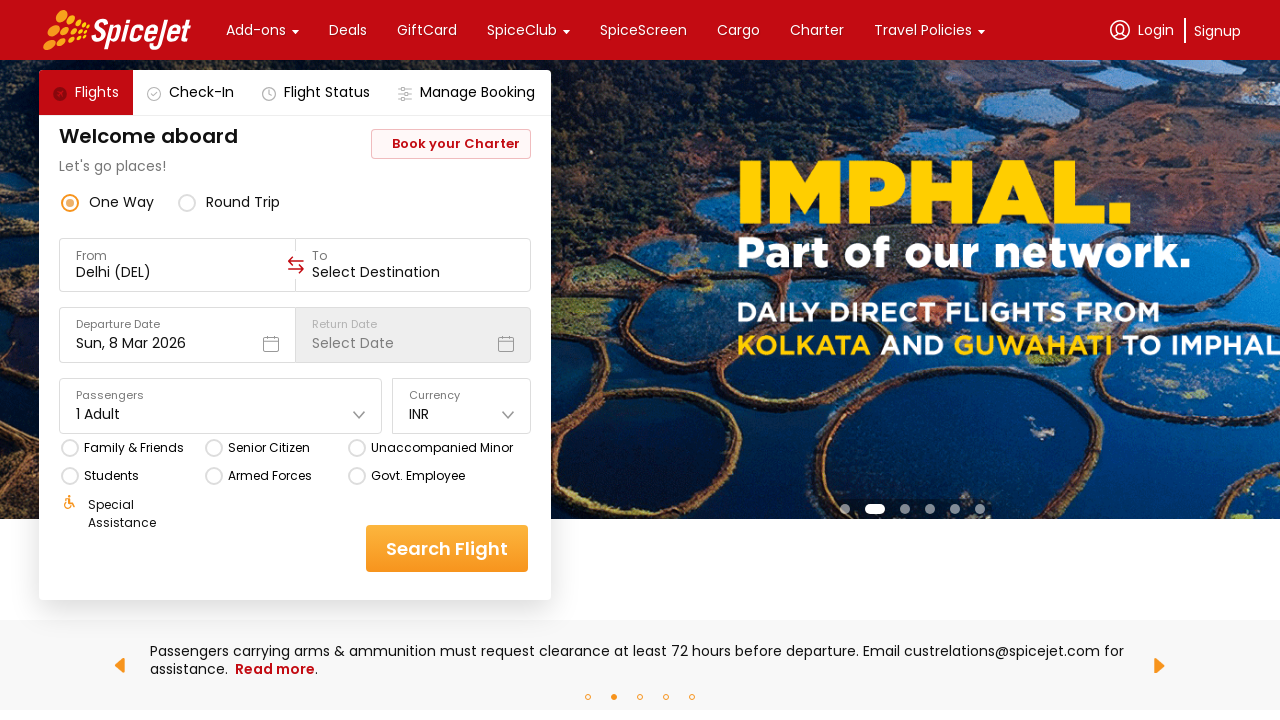